Tests basic JavaScript alert by clicking a button that triggers an alert and accepting it

Starting URL: https://the-internet.herokuapp.com/javascript_alerts

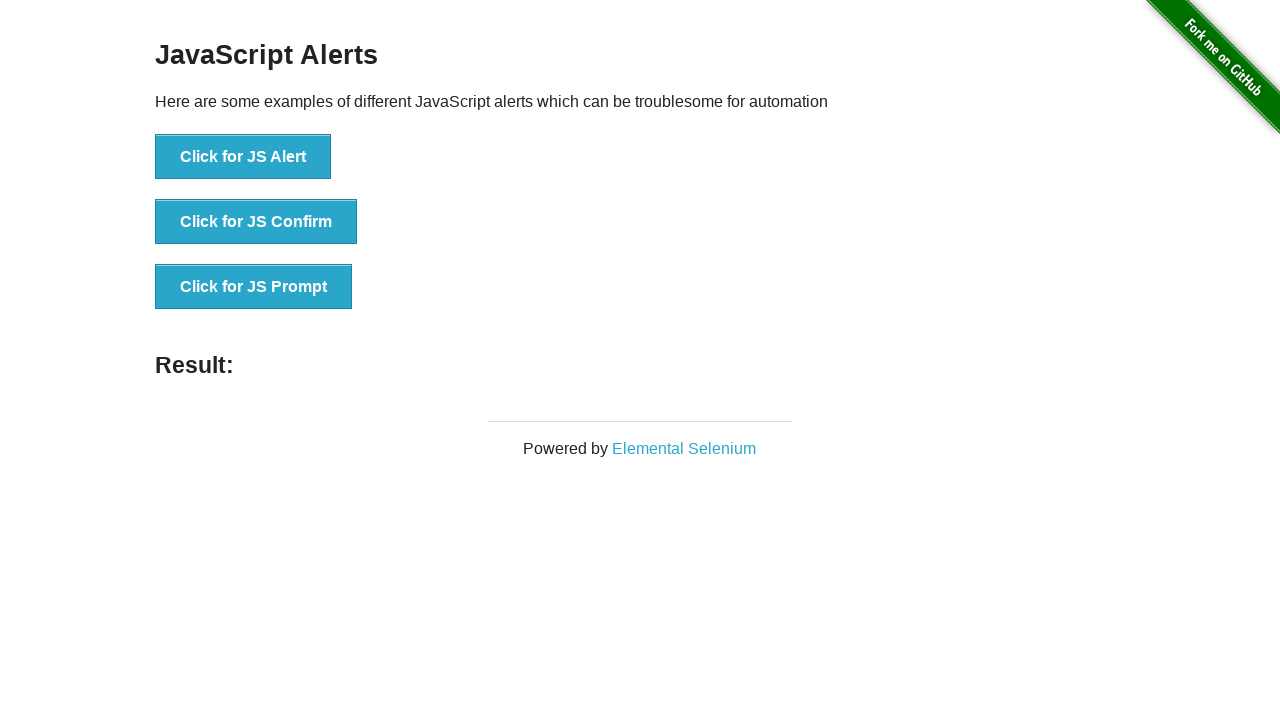

Clicked button to trigger JavaScript alert at (243, 157) on xpath=//button[@onclick='jsAlert()']
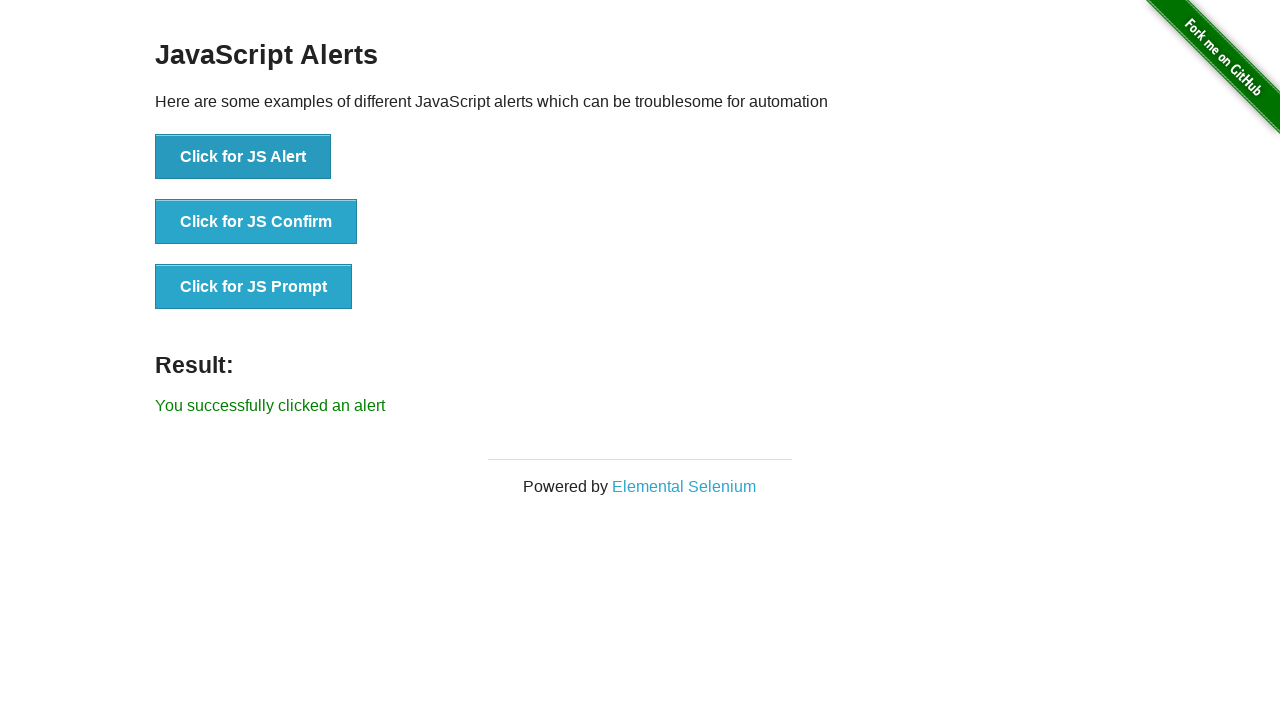

Set up dialog handler to accept the alert
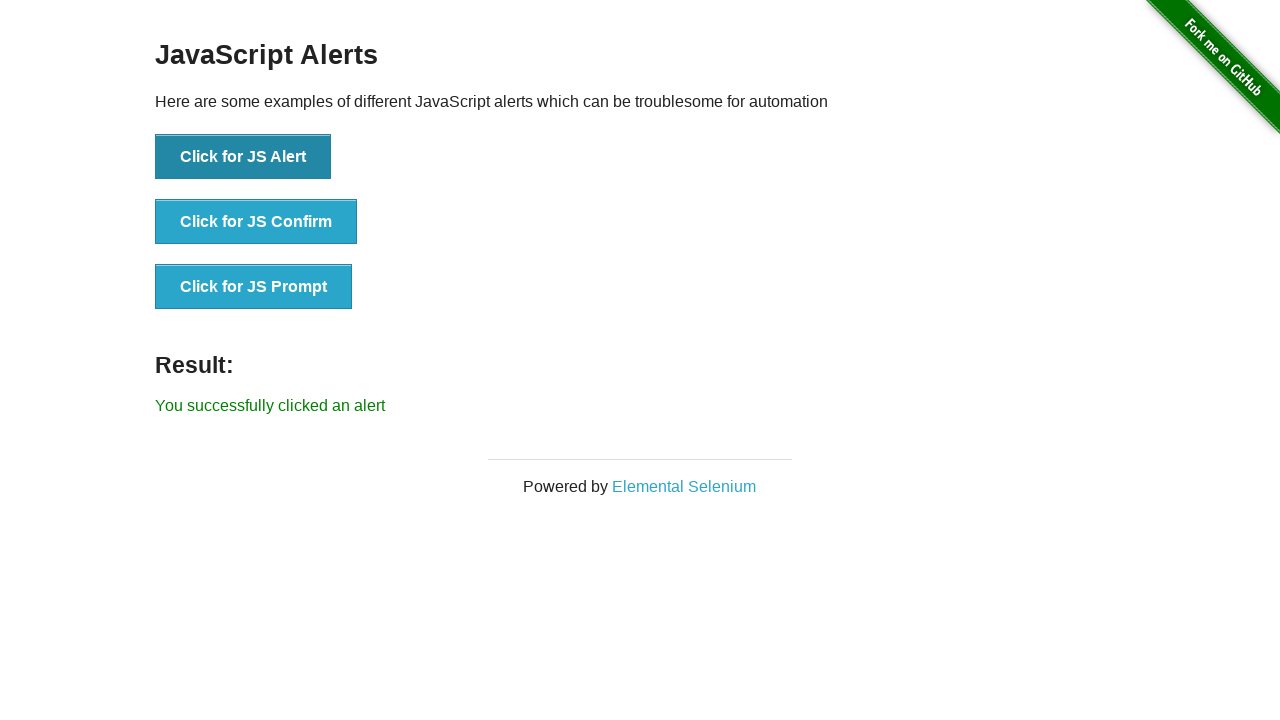

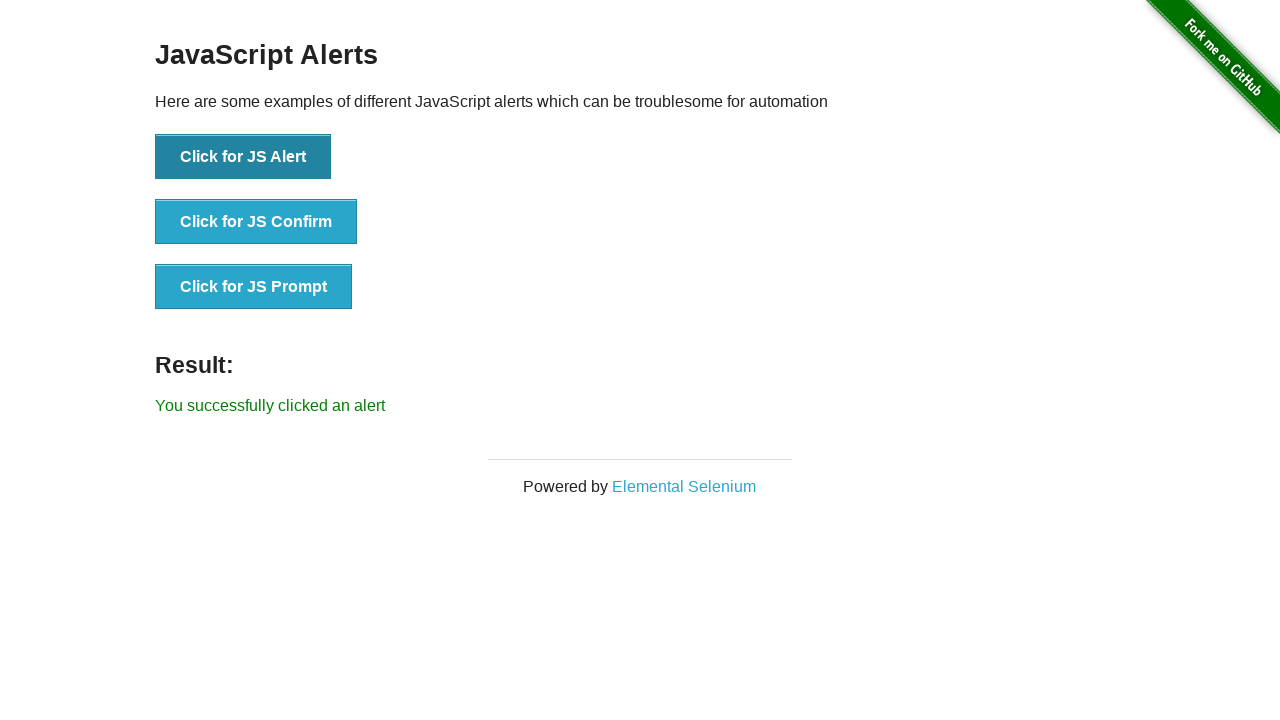